Tests the add/remove element functionality by clicking the Add Element button, verifying the Delete button appears, clicking Delete, and verifying the element is removed

Starting URL: https://testotomasyonu.com/addremove/

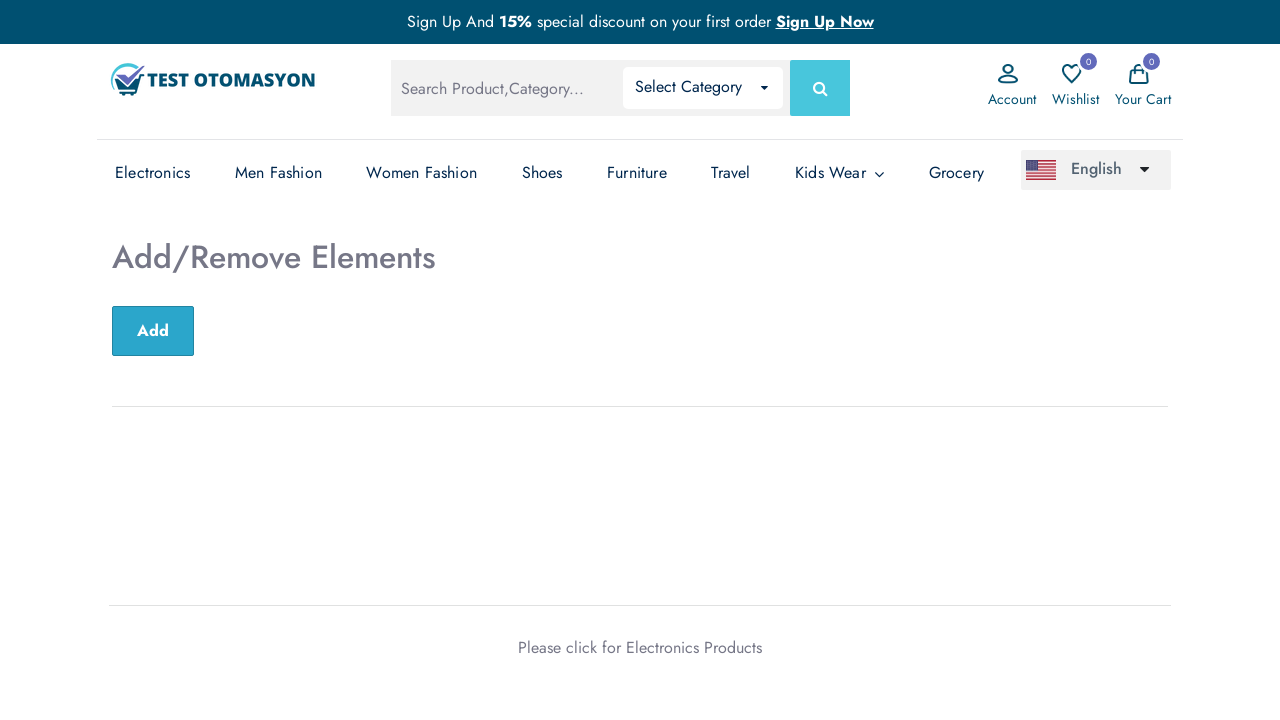

Clicked Add Element button at (153, 331) on button#sub-btn
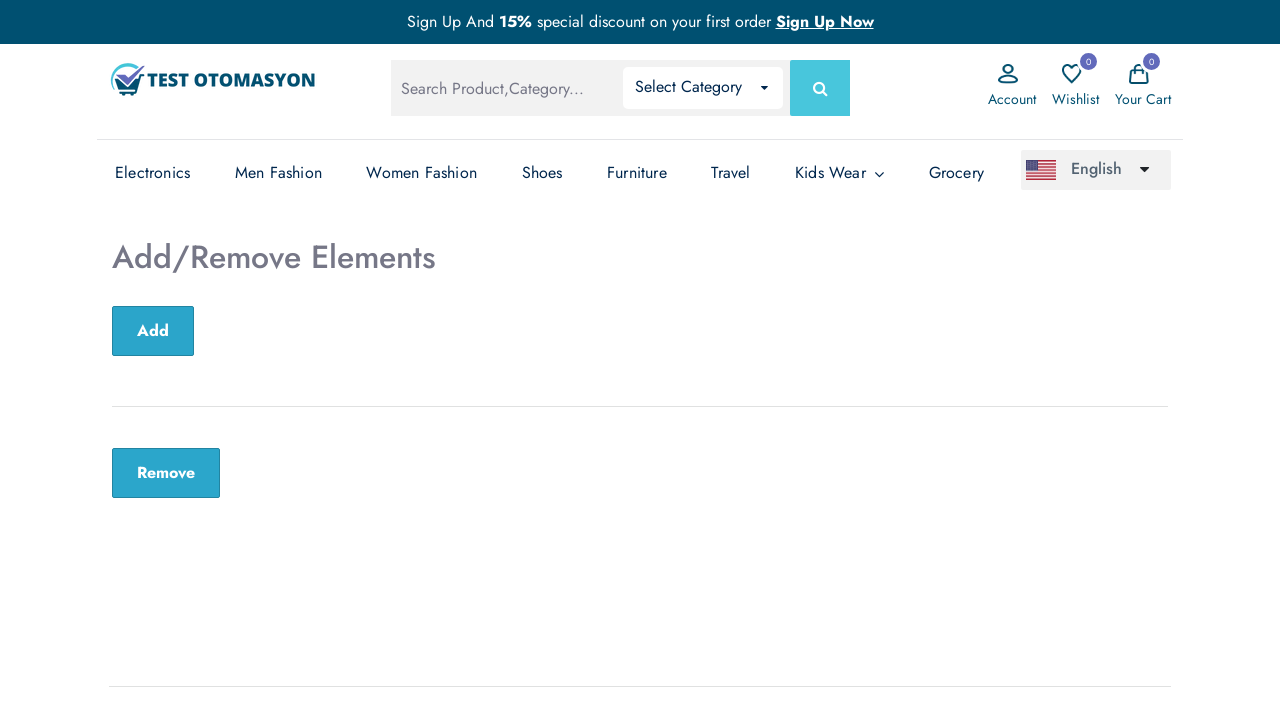

Remove button selector loaded
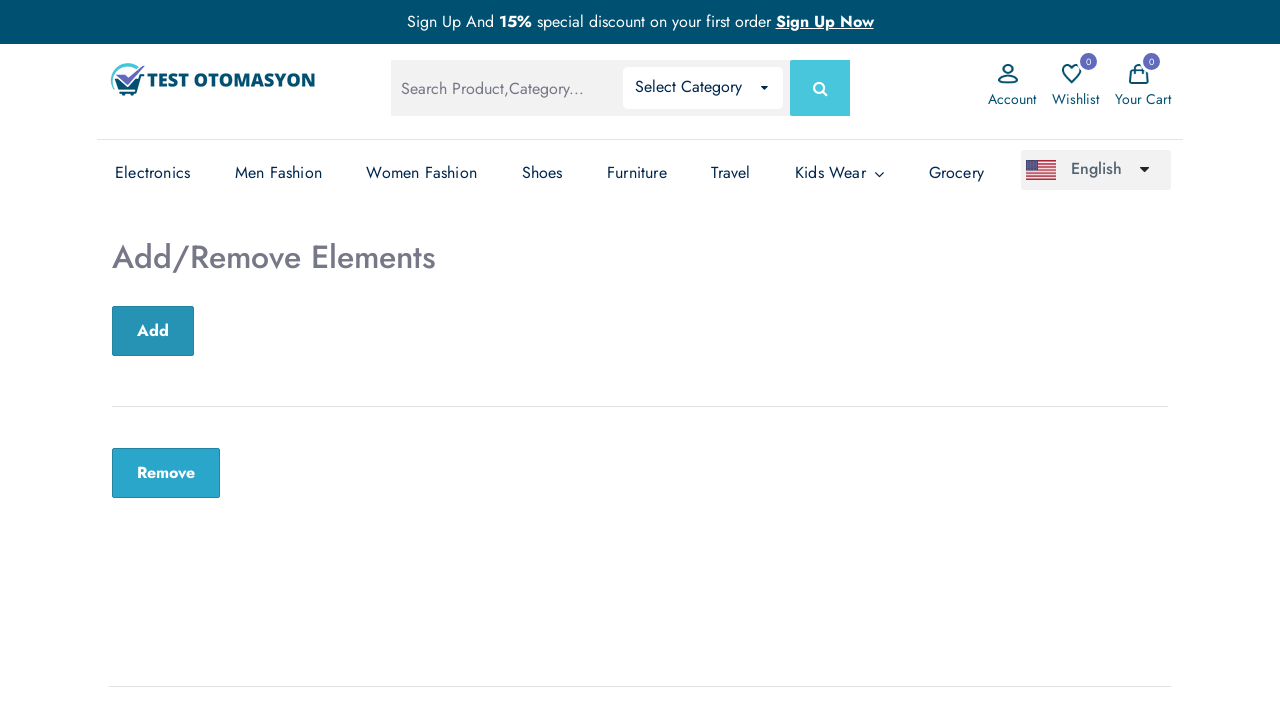

Located Remove button element
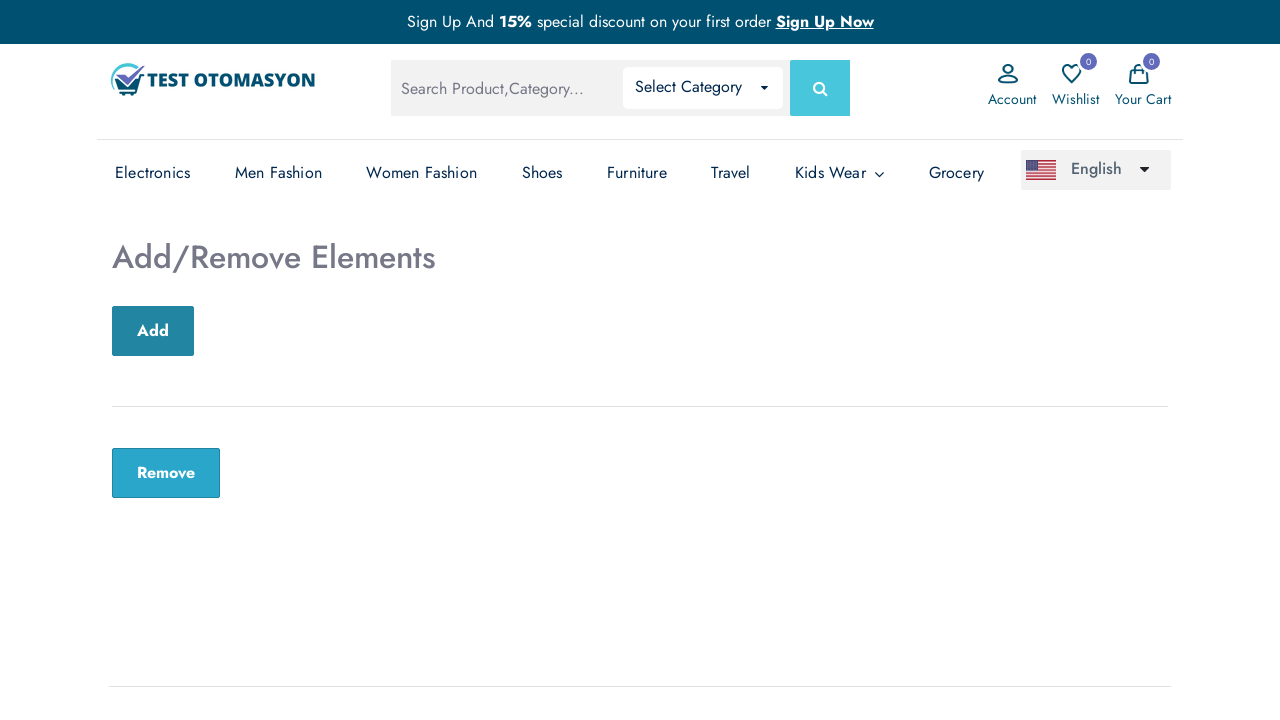

Verified Remove button is visible
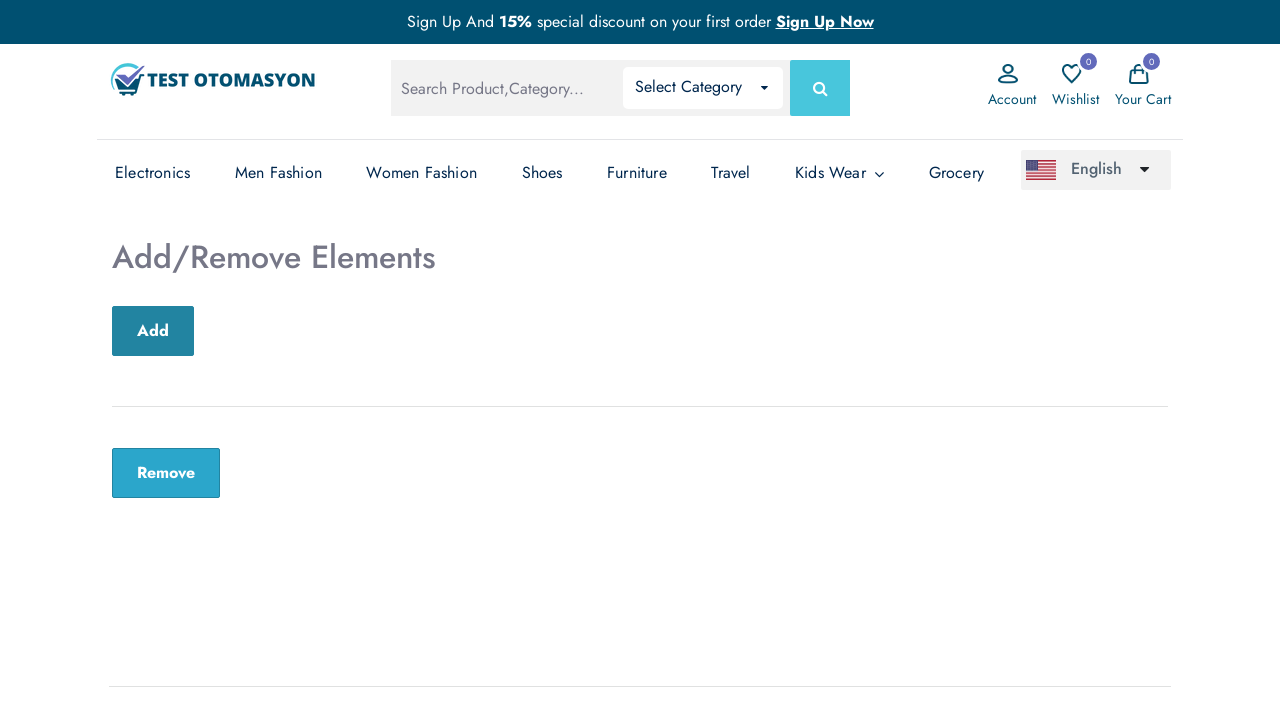

Clicked Remove button to delete element at (166, 473) on .remove-btn
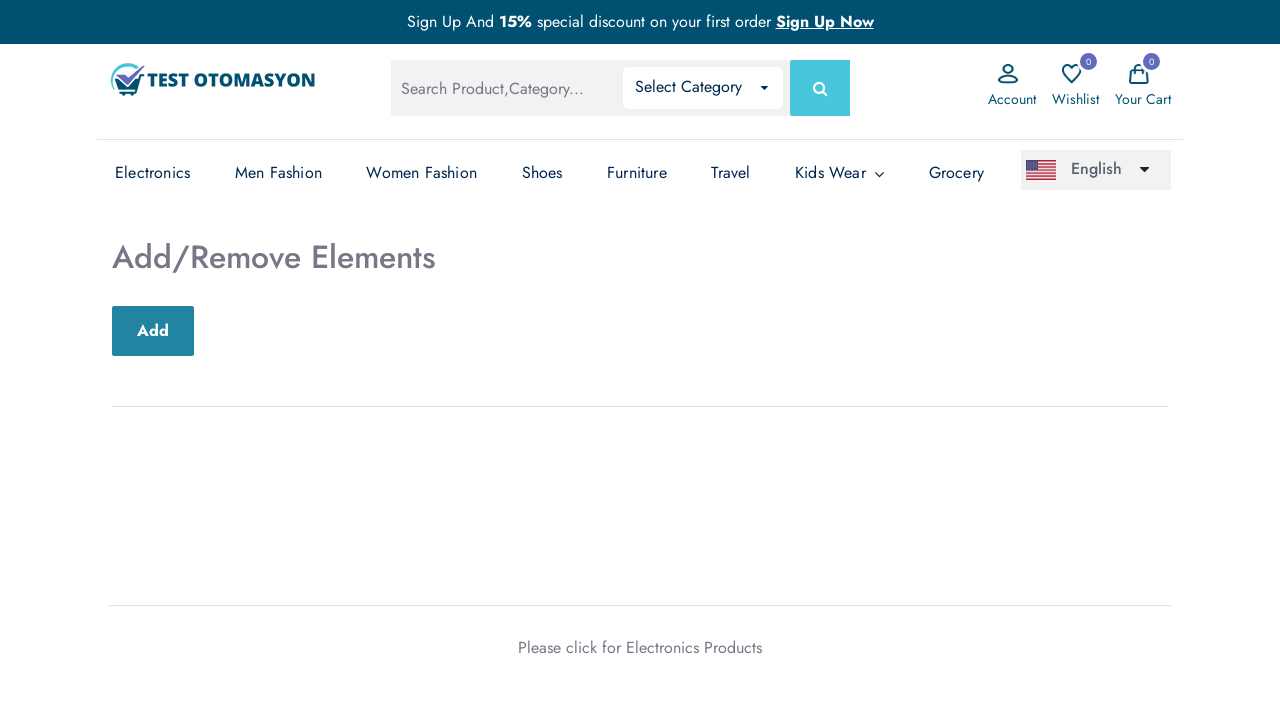

Located container element
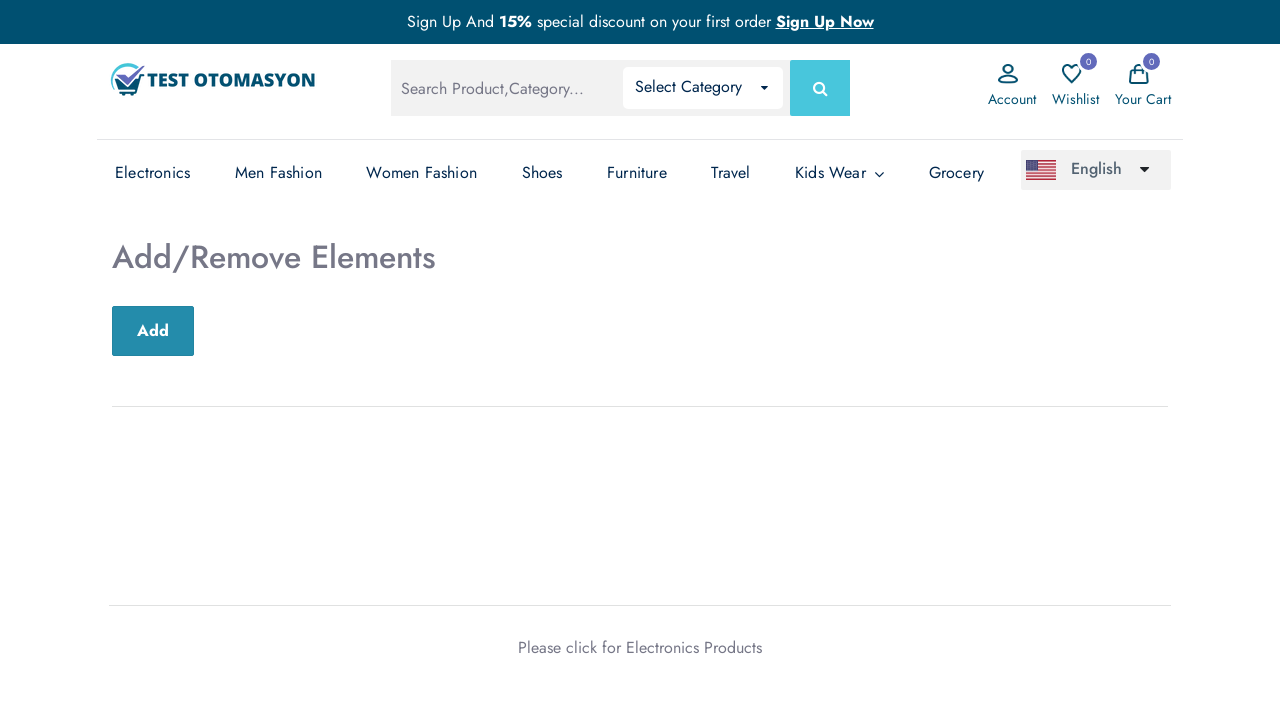

Verified container is still visible after element removal
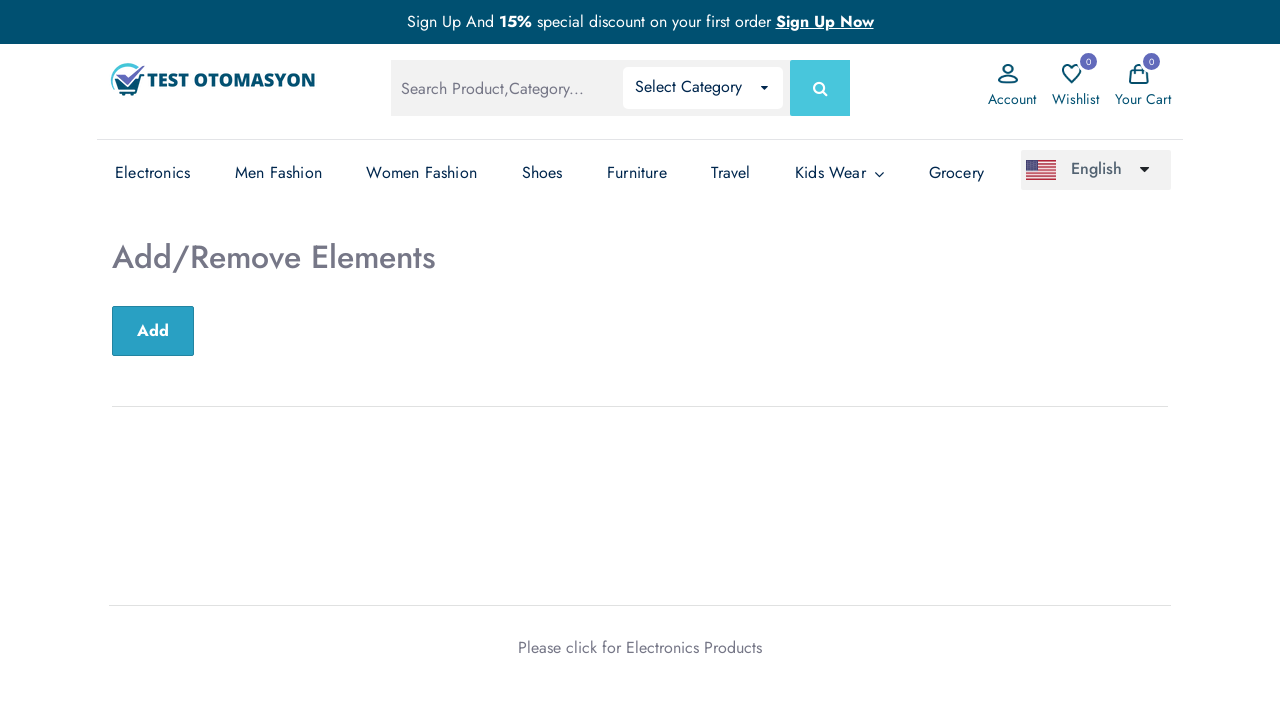

Verified Remove button is no longer present in DOM
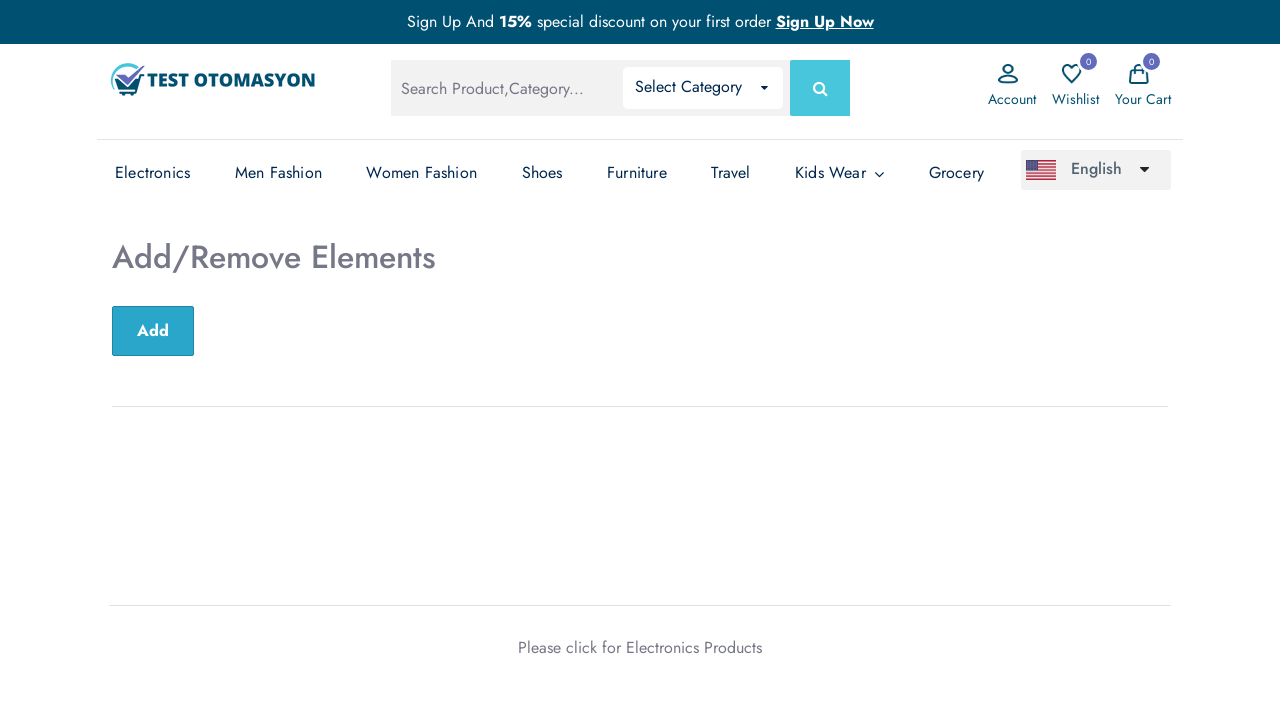

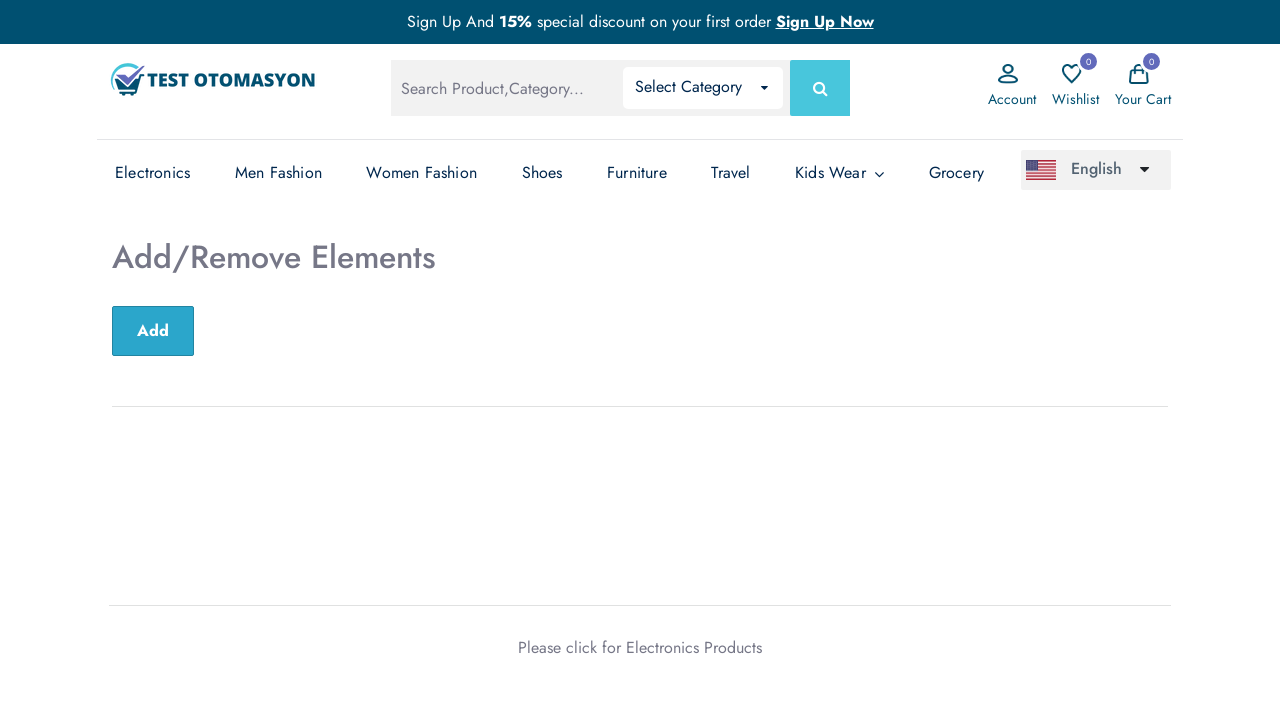